Navigates to the Mission & History page through the More dropdown menu and verifies the page header

Starting URL: https://library.washco.utah.gov/

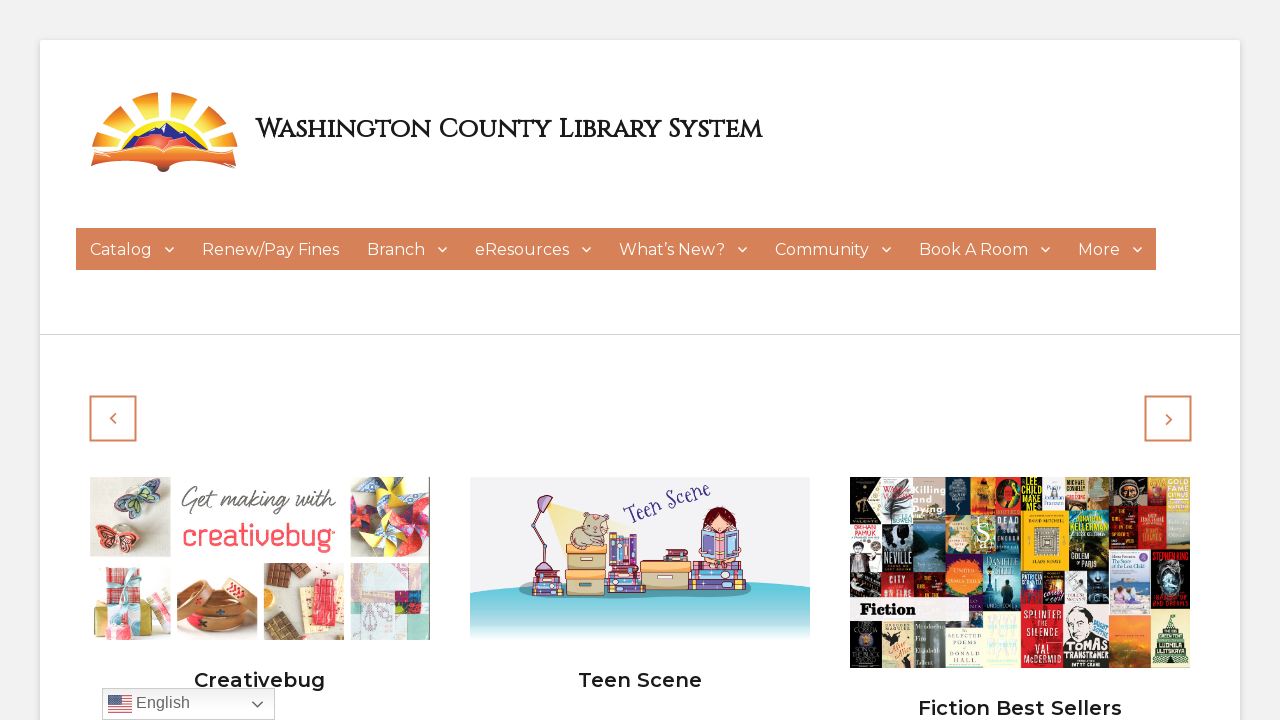

Navigated to Washington County Library homepage
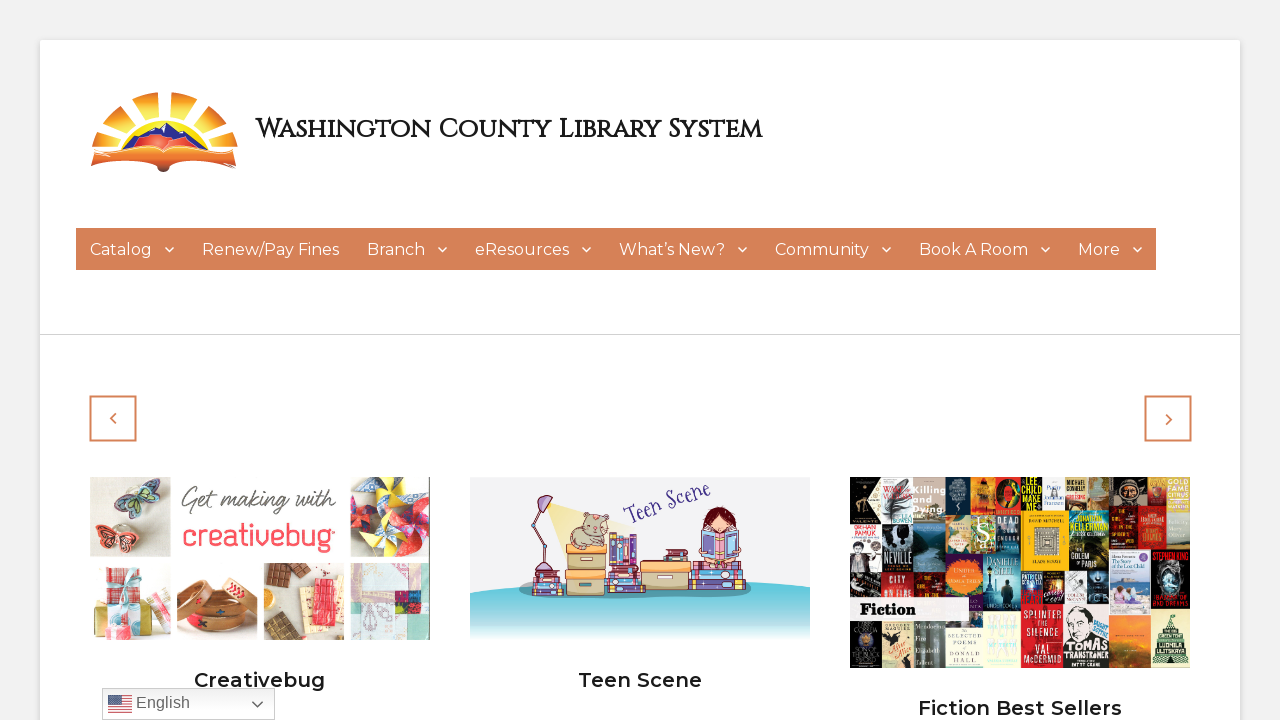

Hovered over More menu to reveal dropdown at (1110, 249) on #menu-item-1386
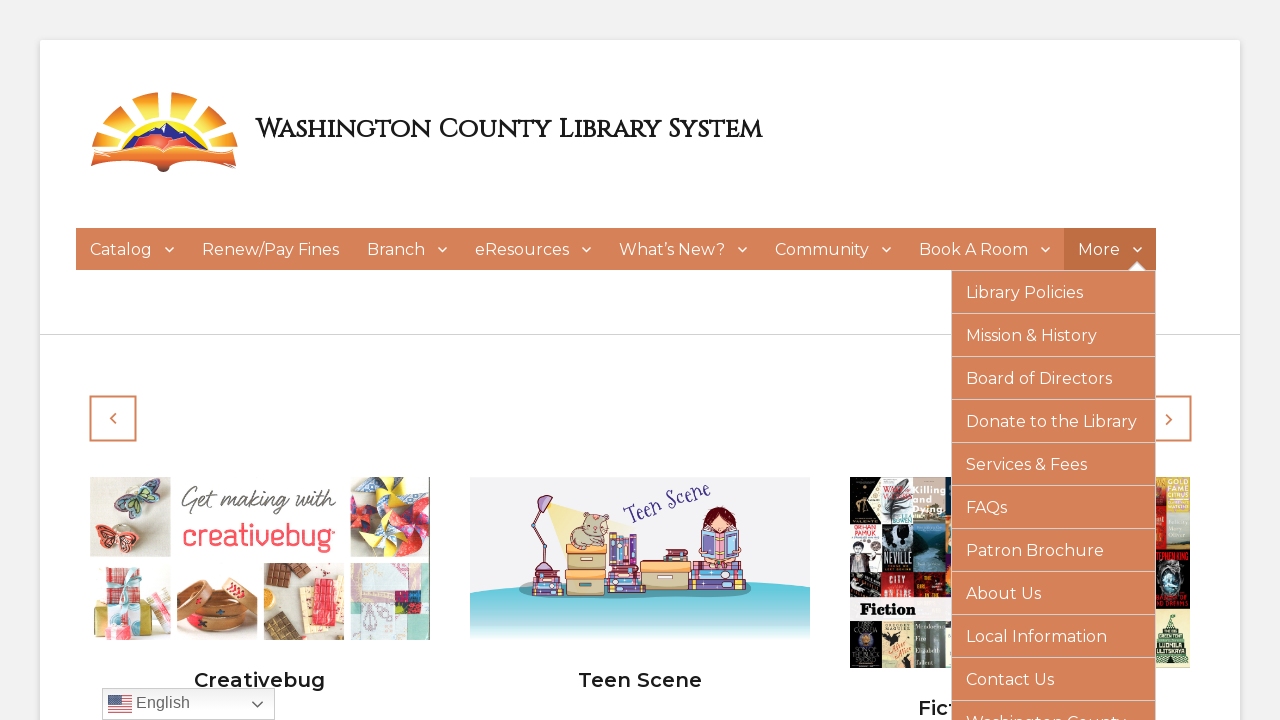

Clicked on Mission & History link from dropdown menu at (1054, 334) on #menu-item-1465
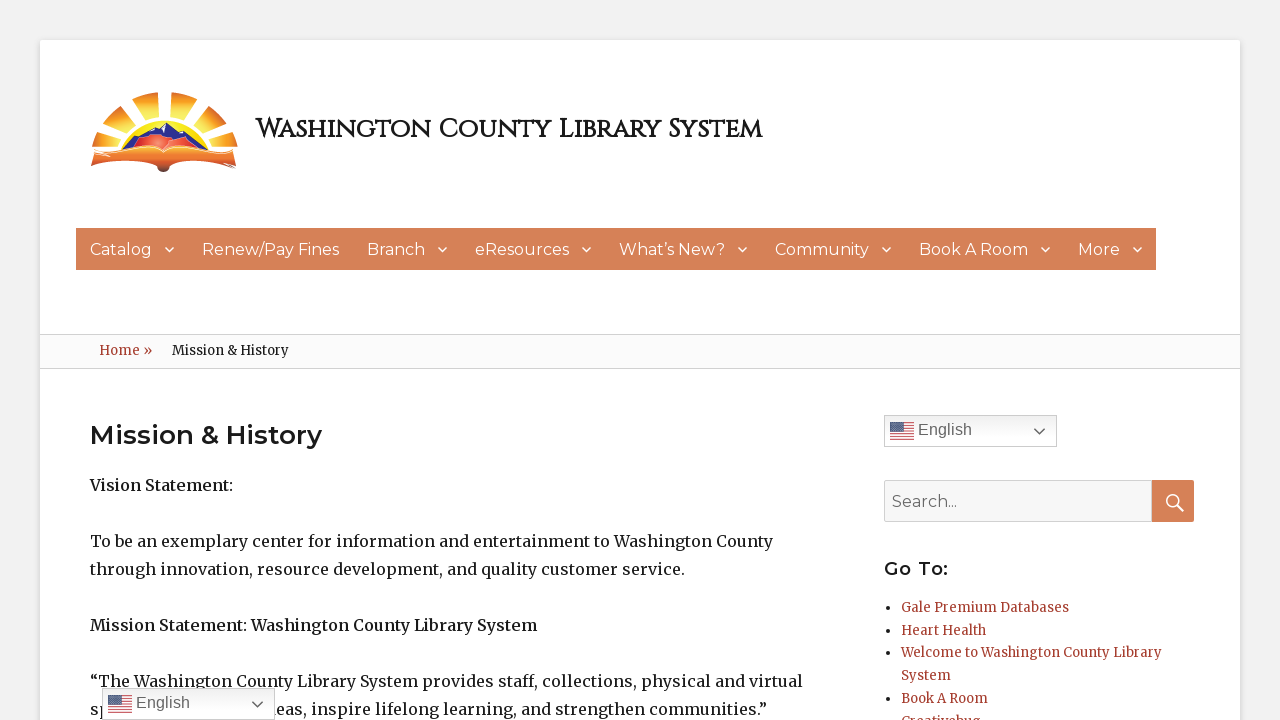

Mission & History page header loaded
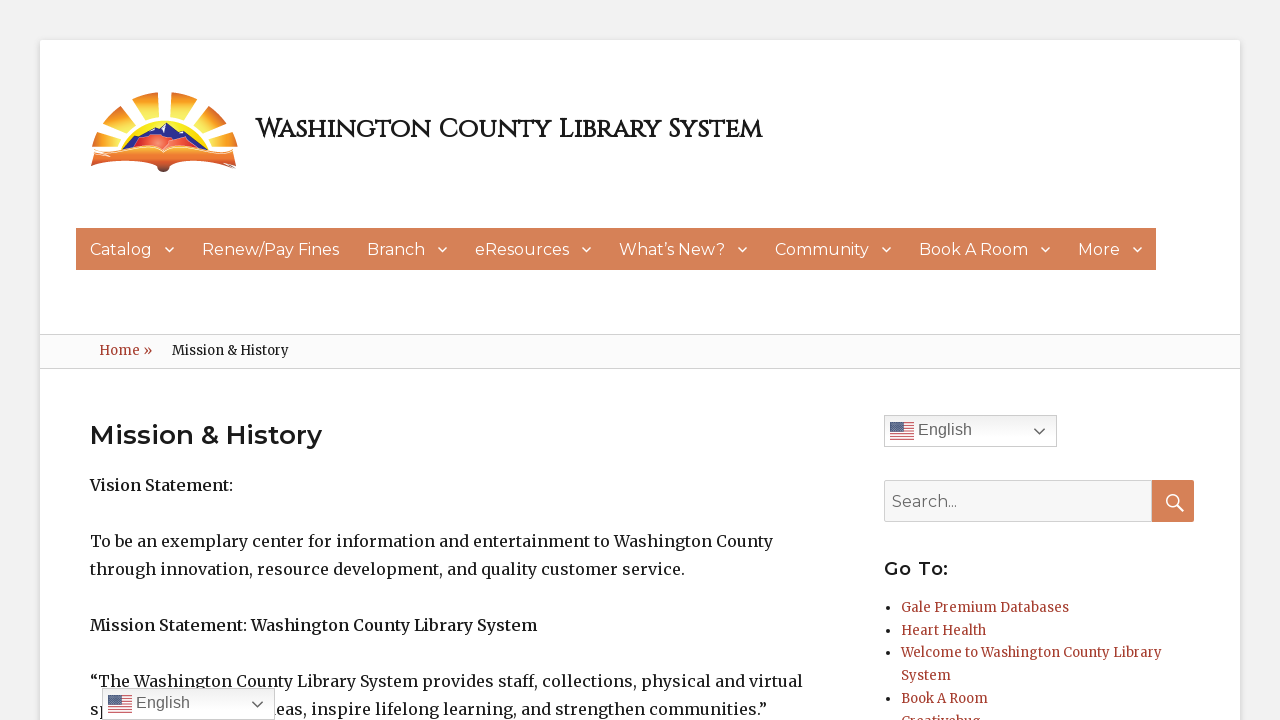

Located Mission & History header element
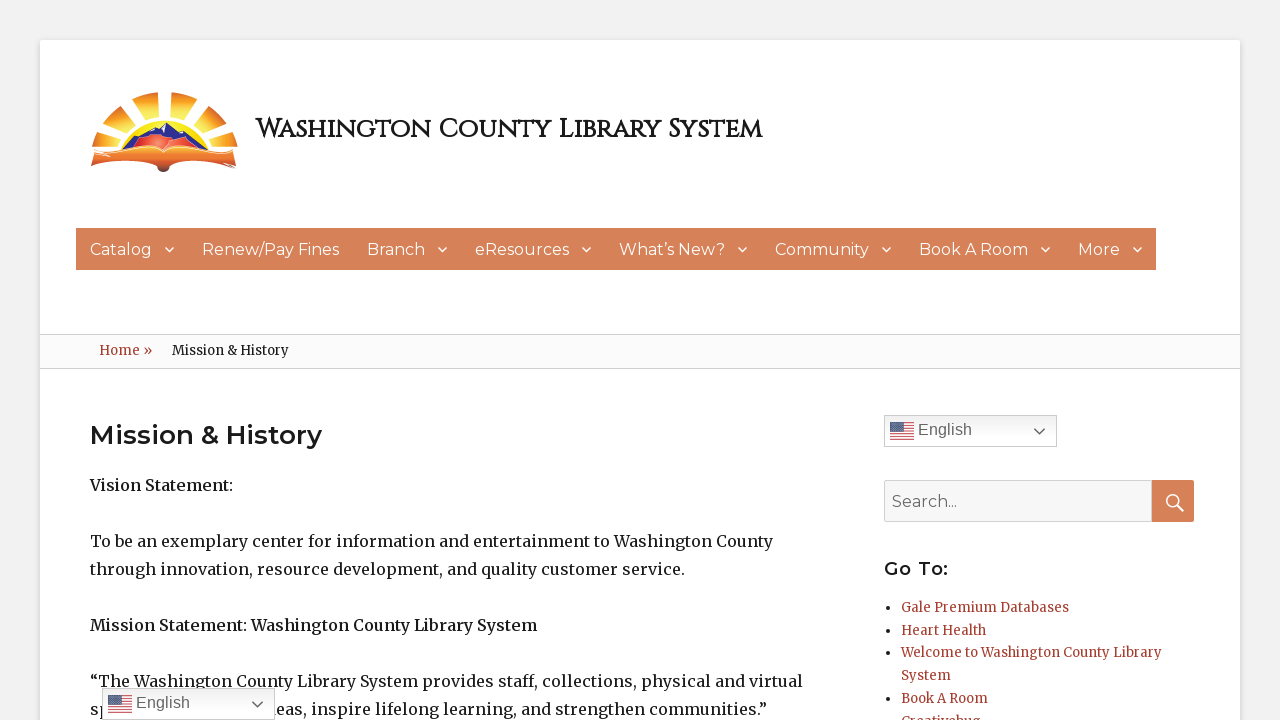

Verified page header text is 'Mission & History'
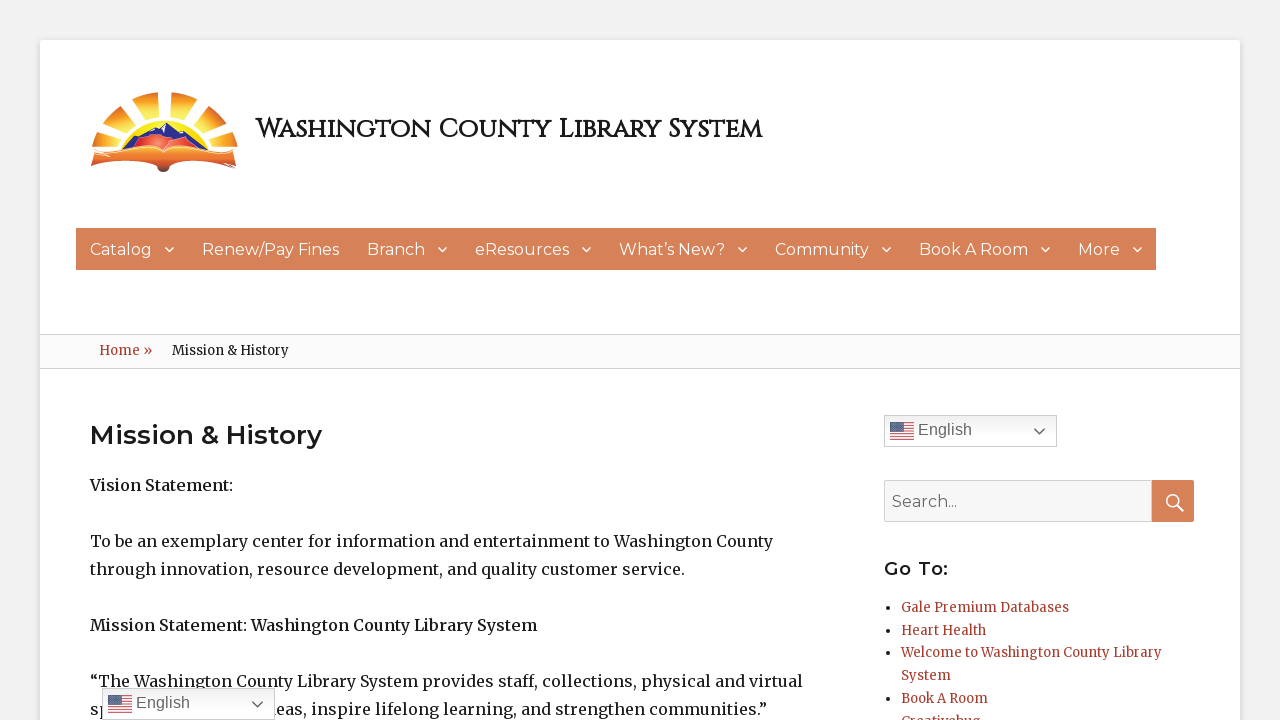

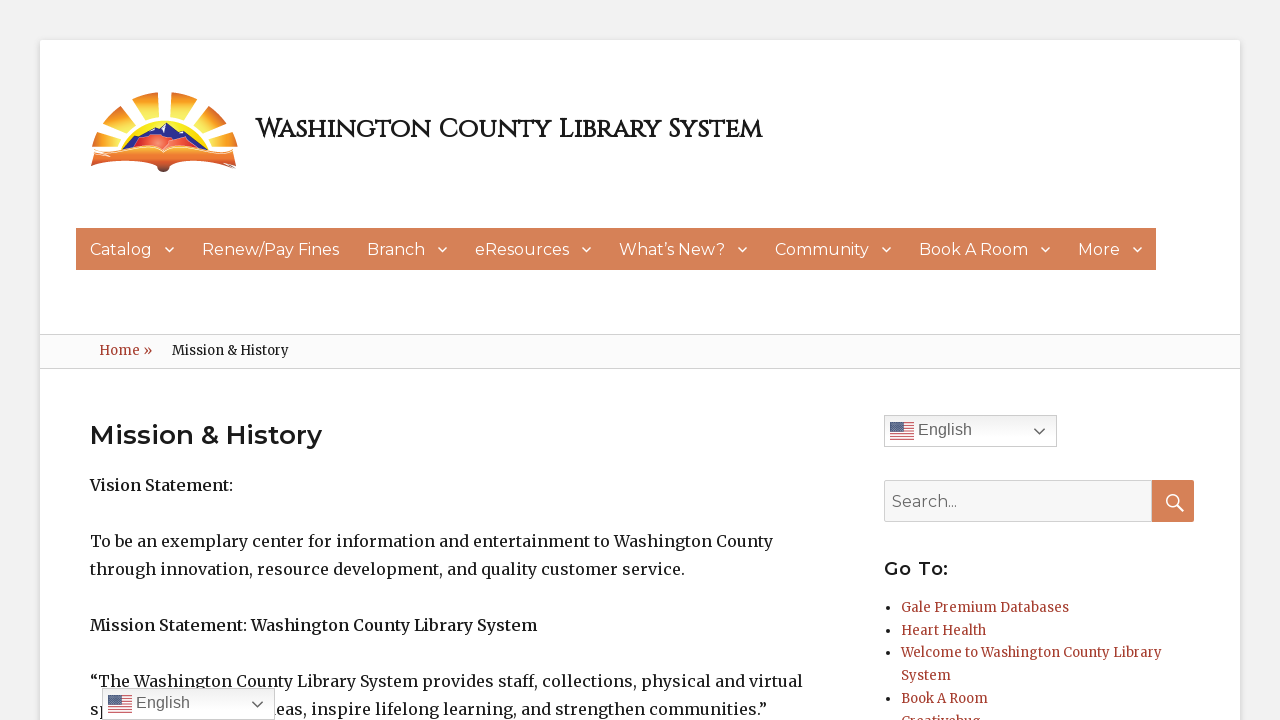